Tests JavaScript alert functionality by clicking a button to trigger an alert and then accepting it

Starting URL: http://the-internet.herokuapp.com/javascript_alerts

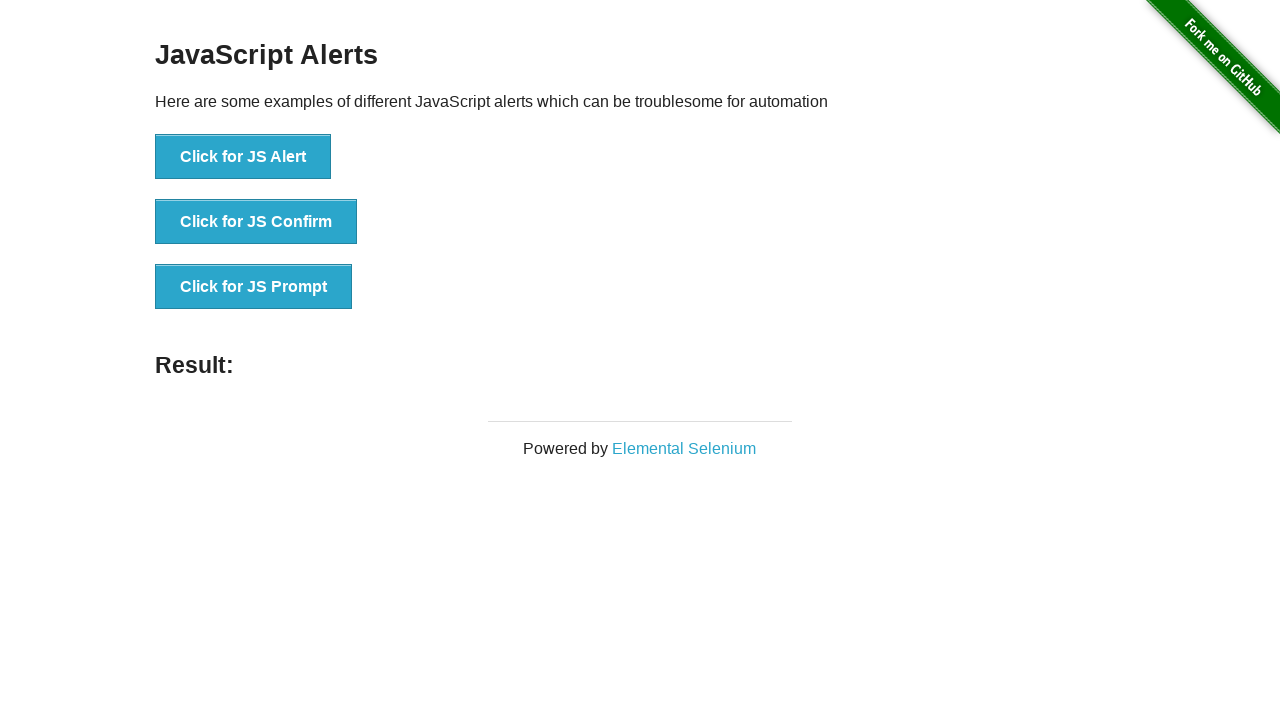

Clicked 'Click for JS Alert' button to trigger JavaScript alert at (243, 157) on xpath=//button[text()='Click for JS Alert']
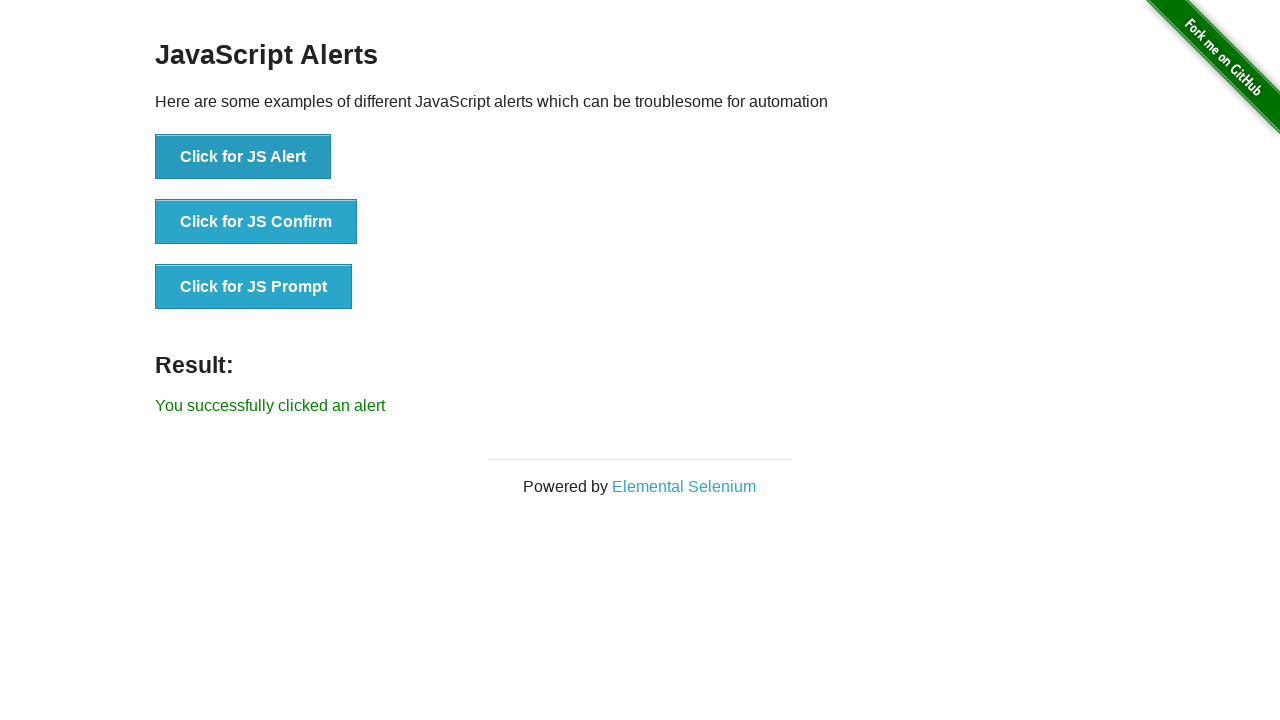

Set up dialog handler to accept alerts
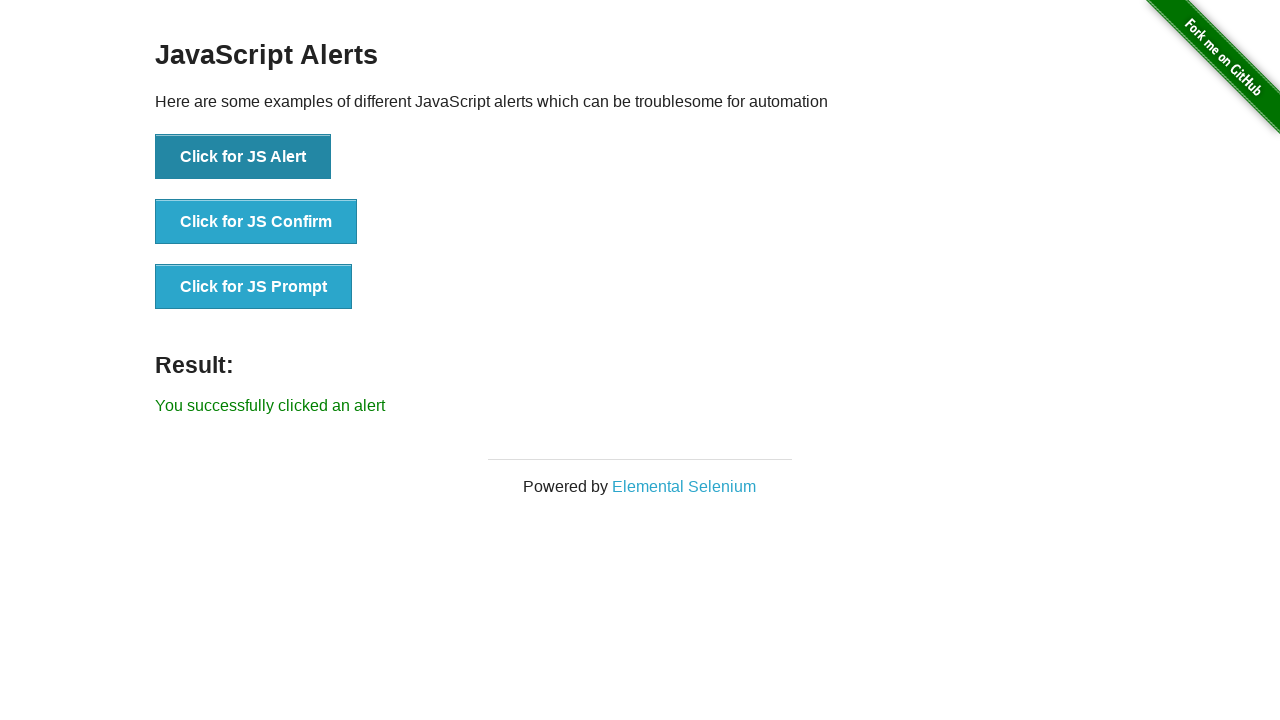

Clicked 'Click for JS Alert' button again to trigger alert with handler in place at (243, 157) on xpath=//button[text()='Click for JS Alert']
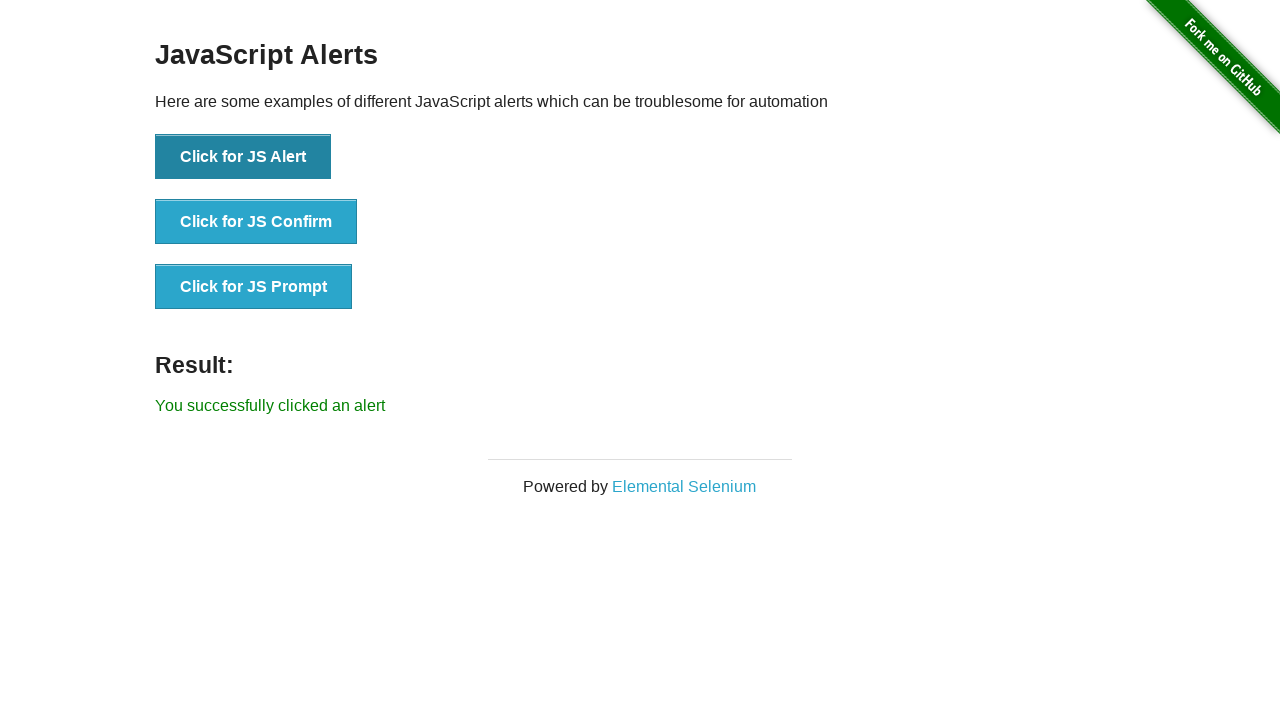

Waited 500ms to ensure alert was handled
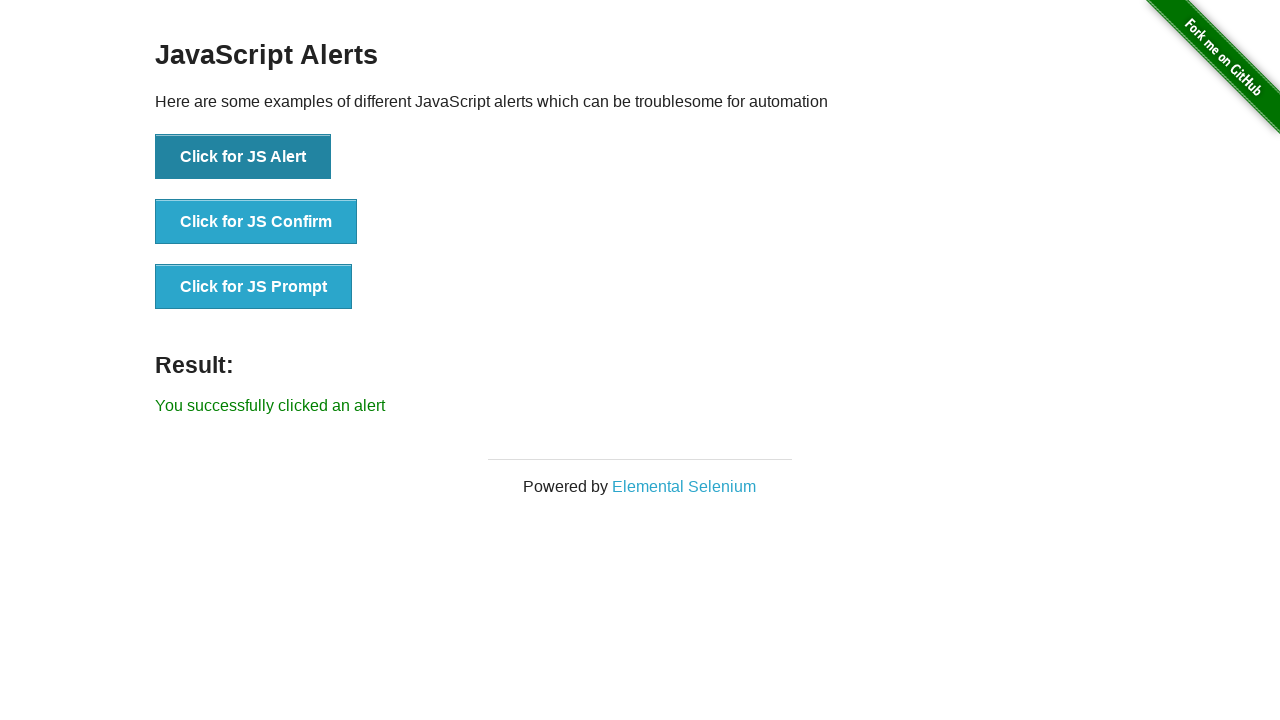

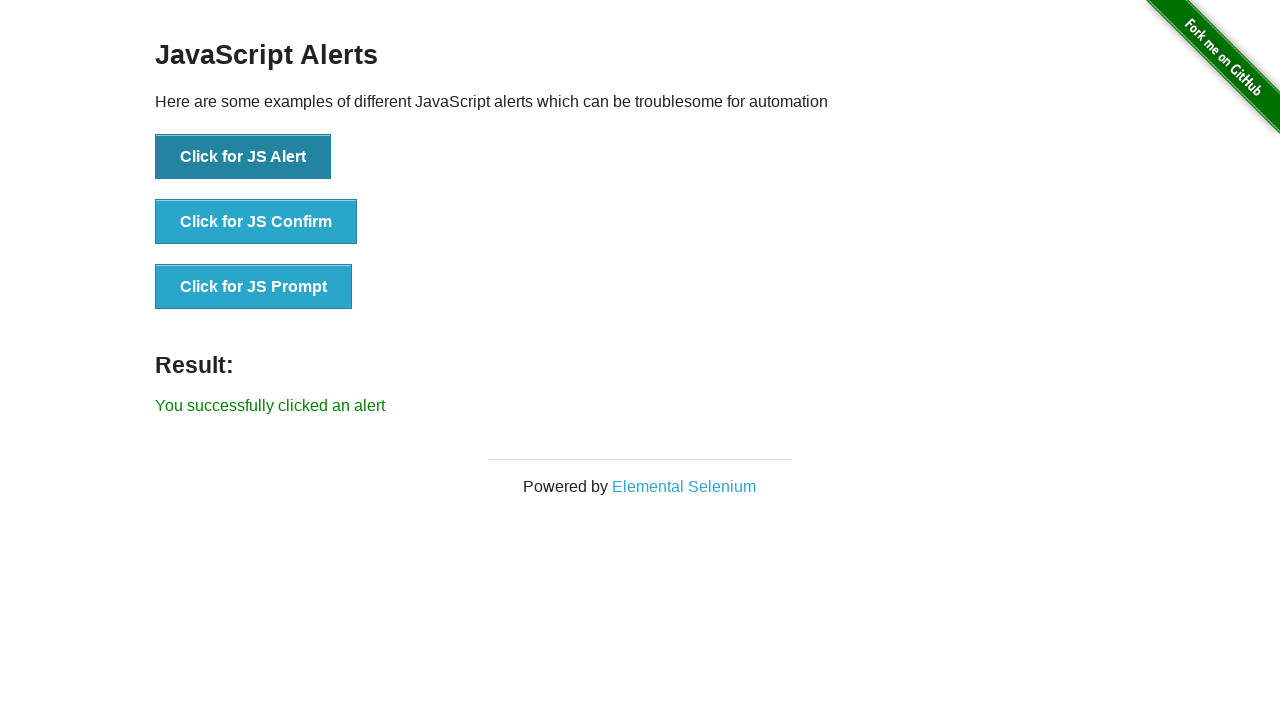